Tests sorting the Due column in ascending order by clicking the column header and verifying the values are properly sorted

Starting URL: http://the-internet.herokuapp.com/tables

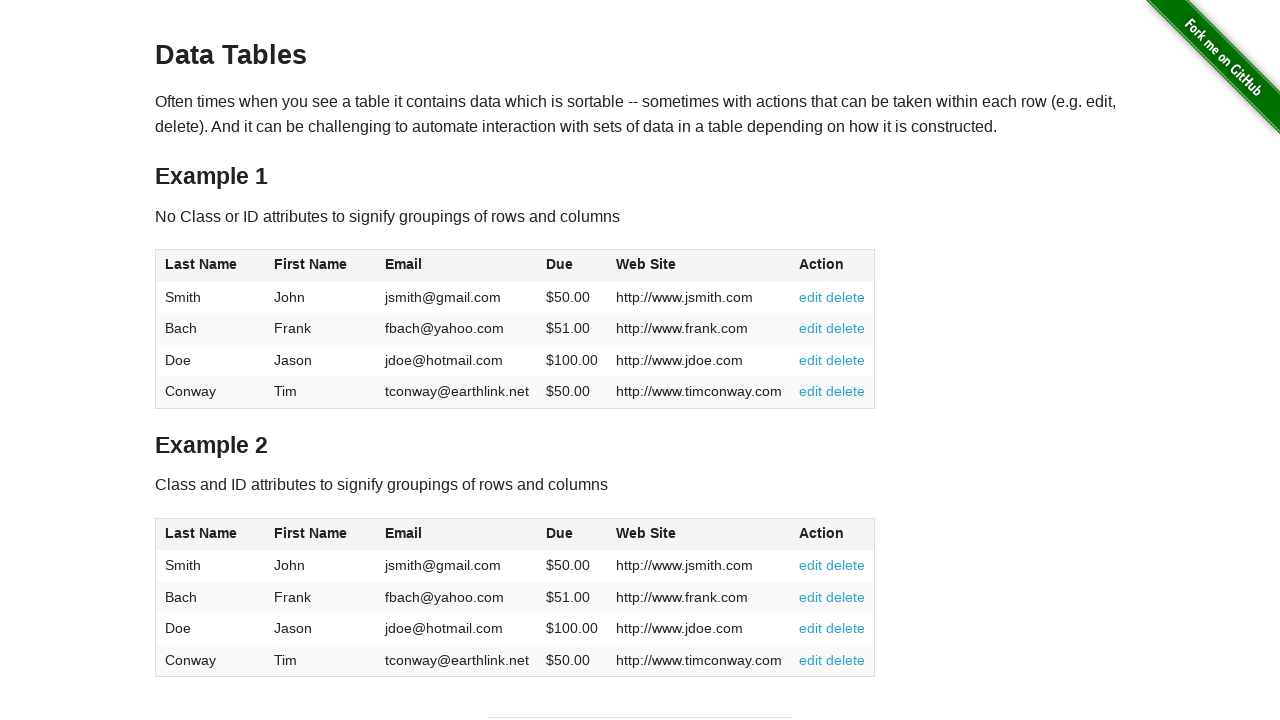

Clicked Due column header (4th column) to sort ascending at (572, 266) on #table1 thead tr th:nth-of-type(4)
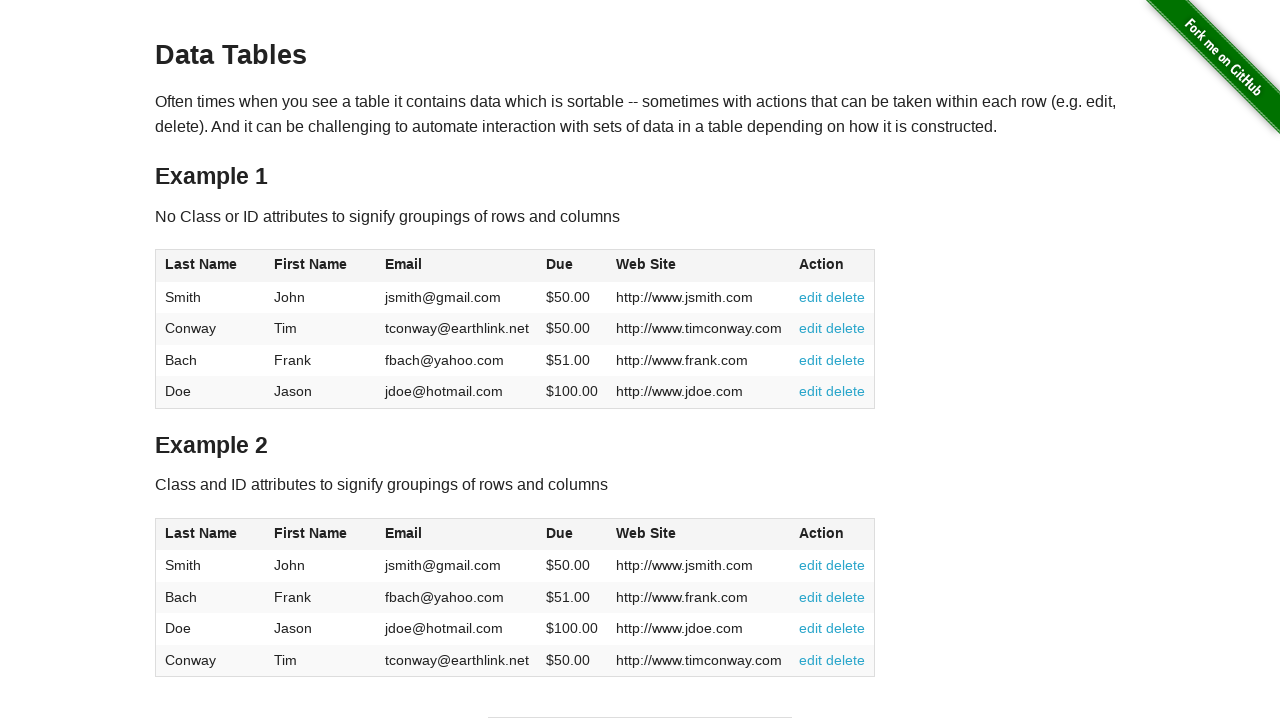

Verified table loaded with Due column values present
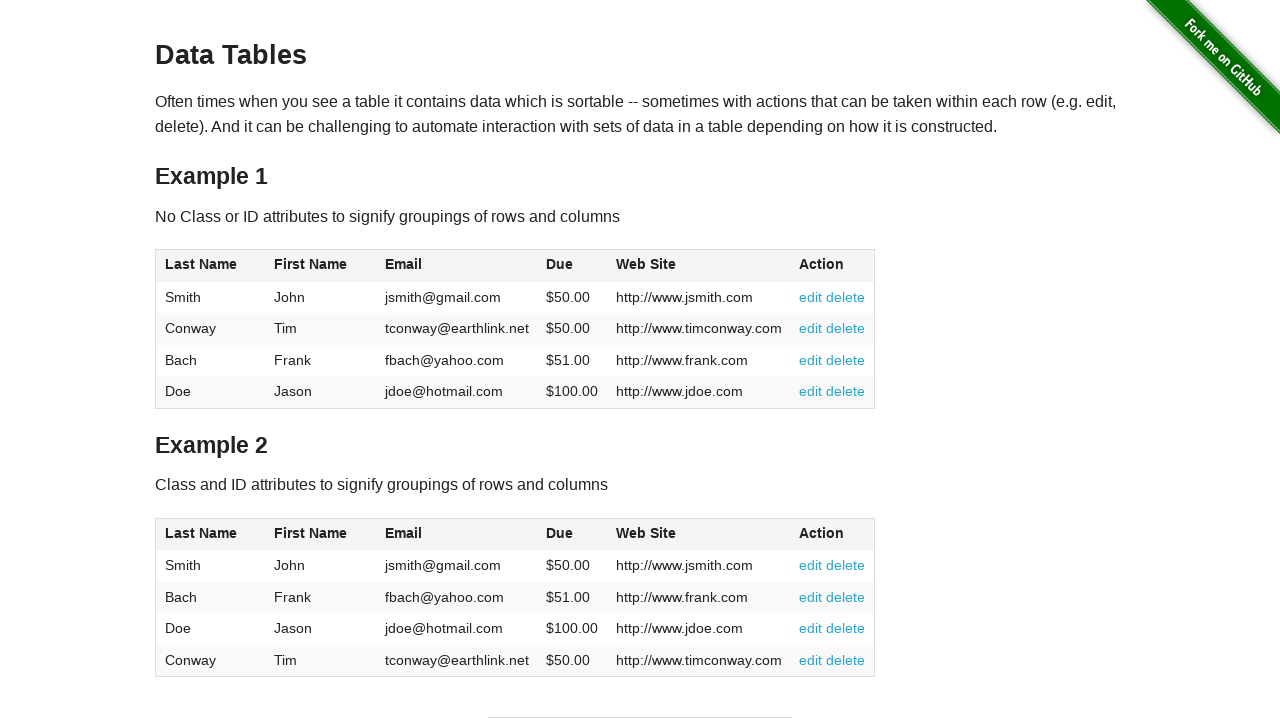

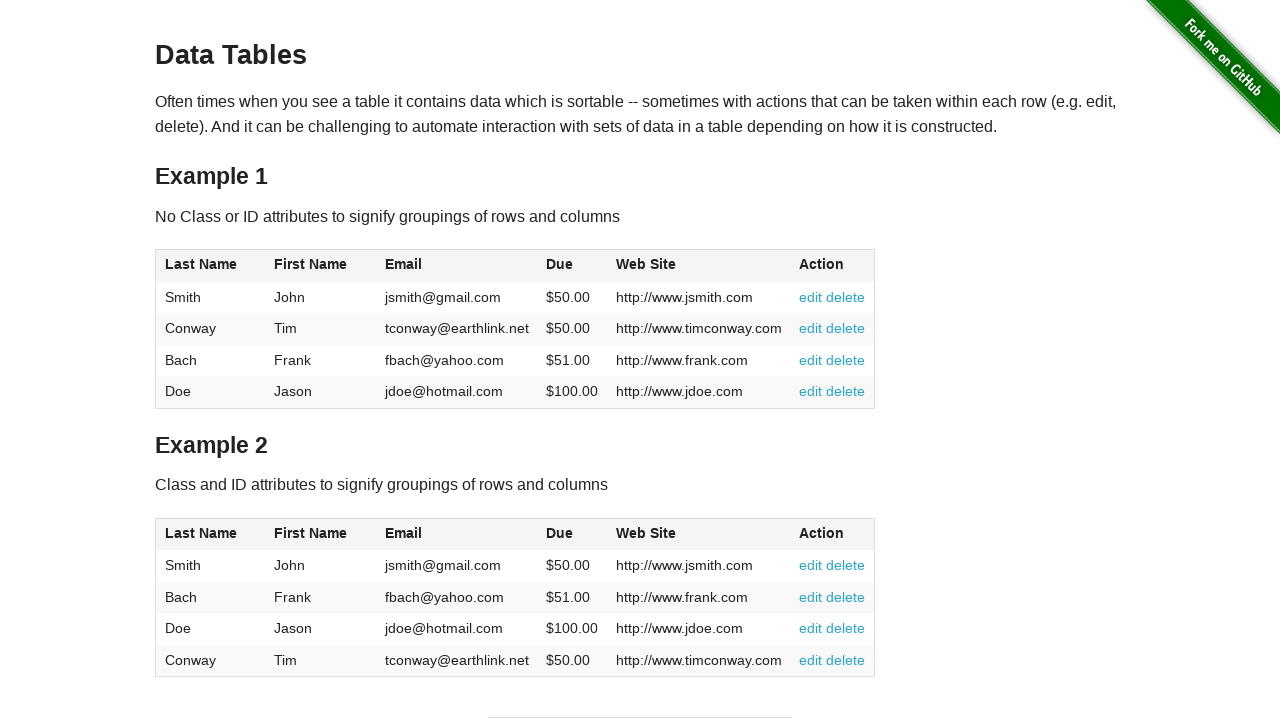